Tests explicit wait functionality by filling a name field, clicking a "Show me" button, waiting for a previously disabled text field to become clickable, and then filling it with text.

Starting URL: http://seleniumpractise.blogspot.com/2016/09/how-to-work-with-disable-textbox-or.html

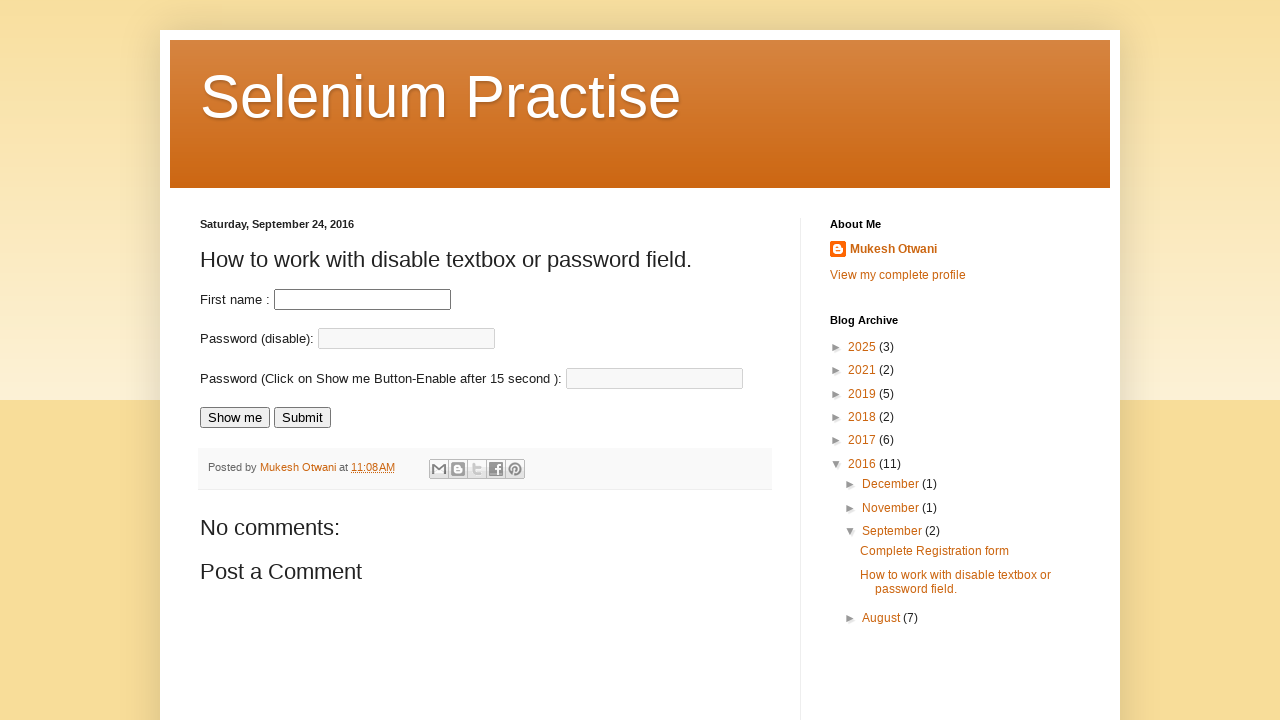

Verified URL contains expected path for disable textbox test
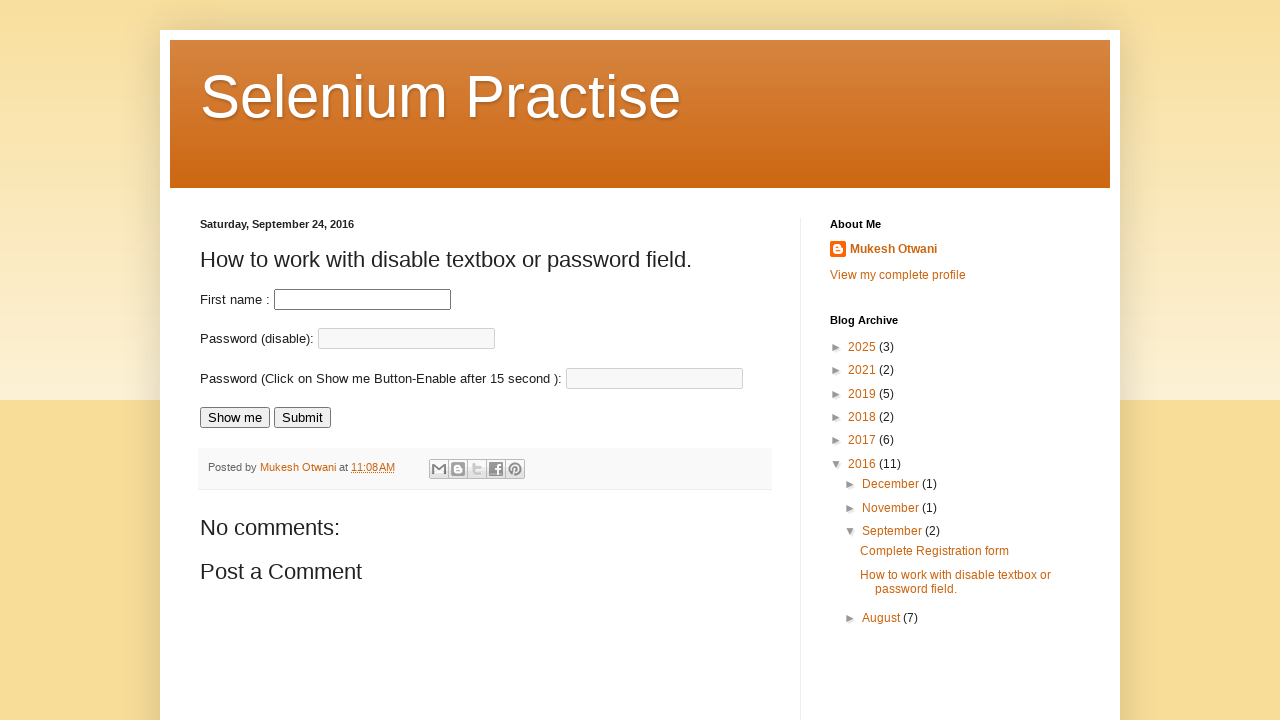

Filled name field with 'Sapient' on input[name='fname']
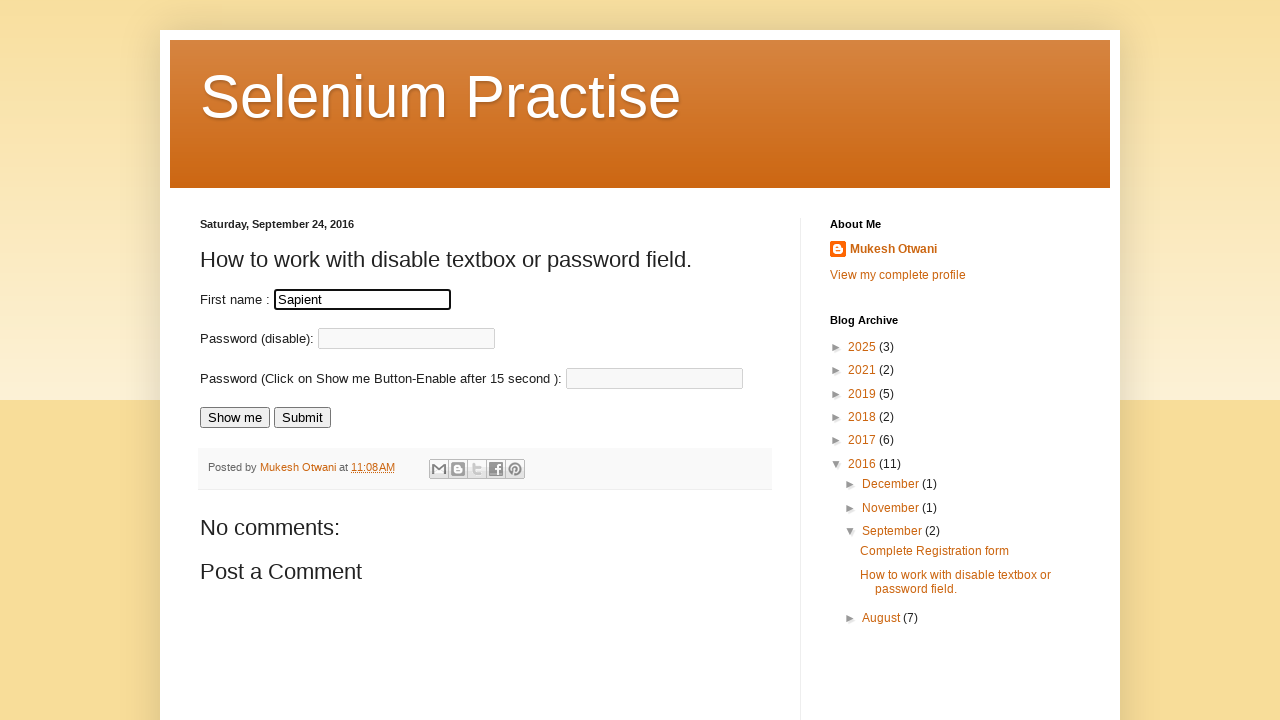

Clicked 'Show me' button to enable password field at (235, 418) on input[value='Show me']
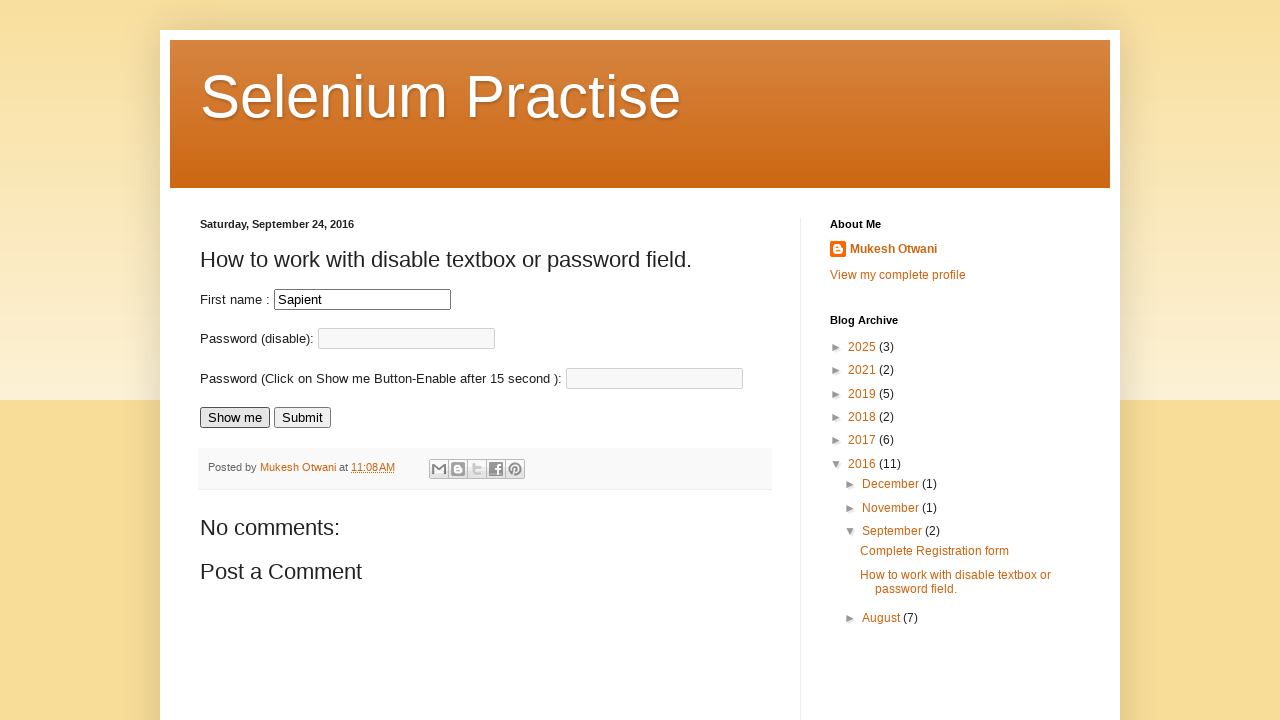

Waited for password field to become enabled
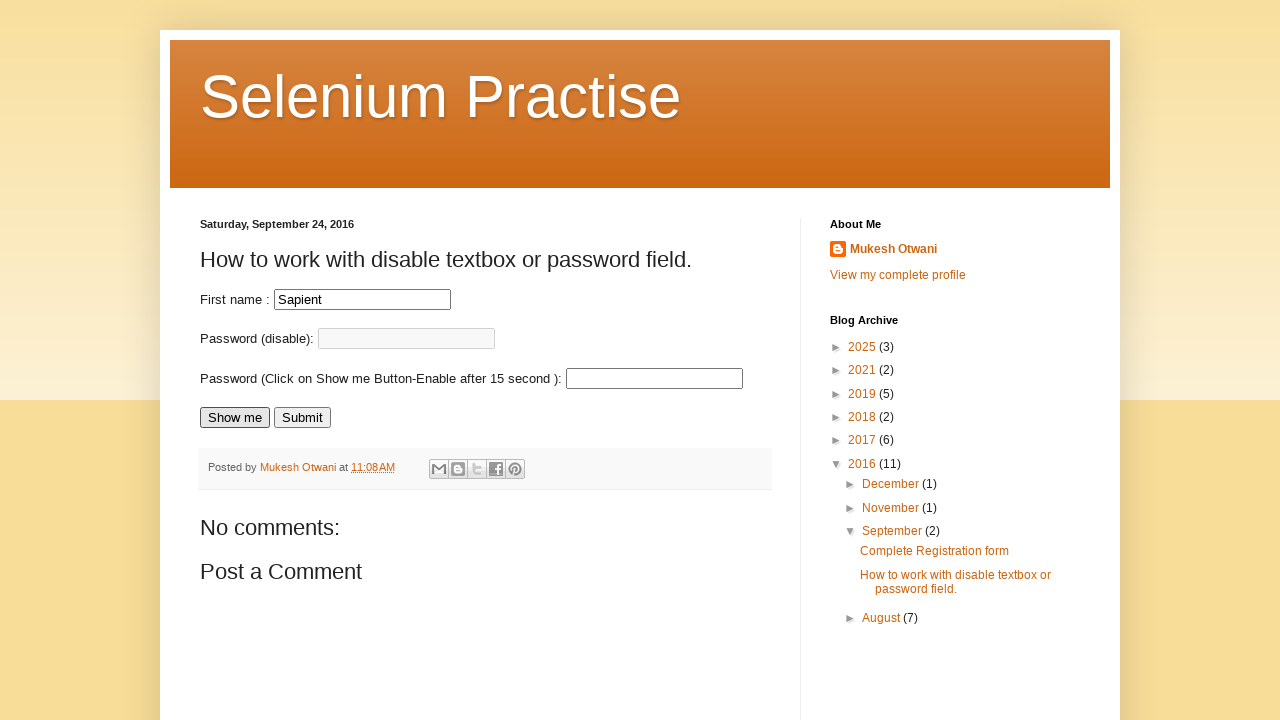

Filled password field with 'Akash' on input#passnew
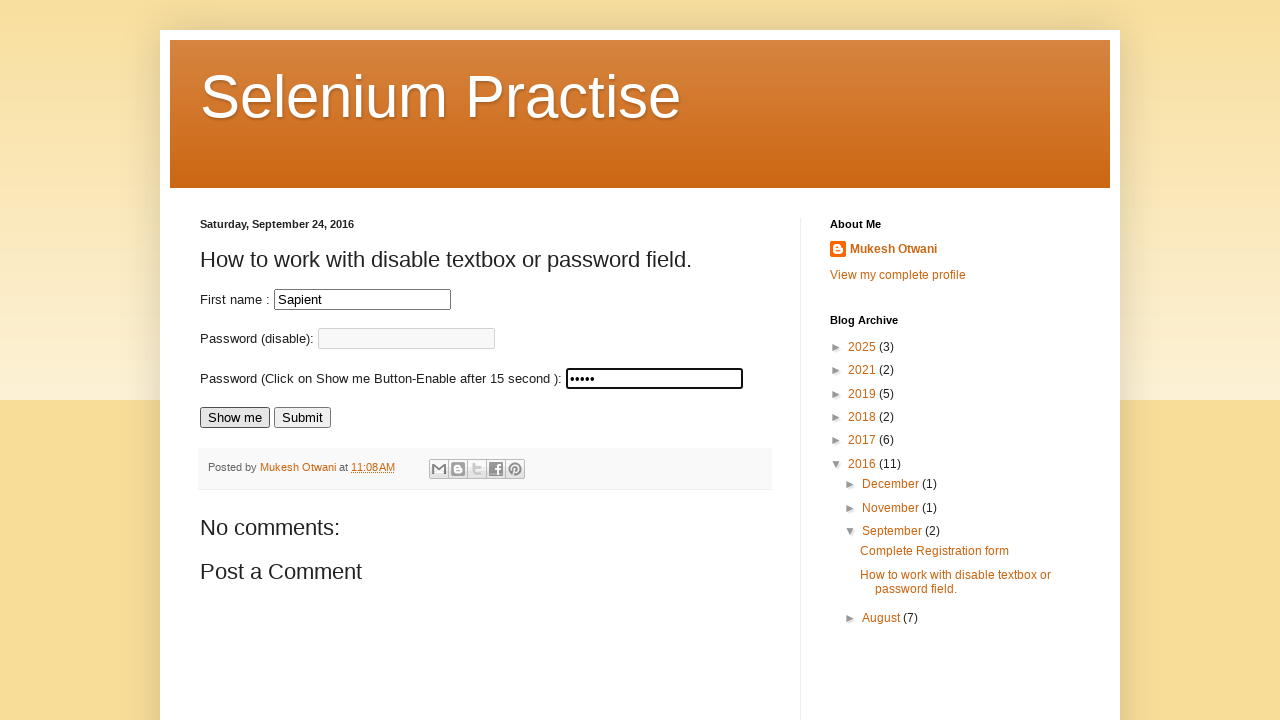

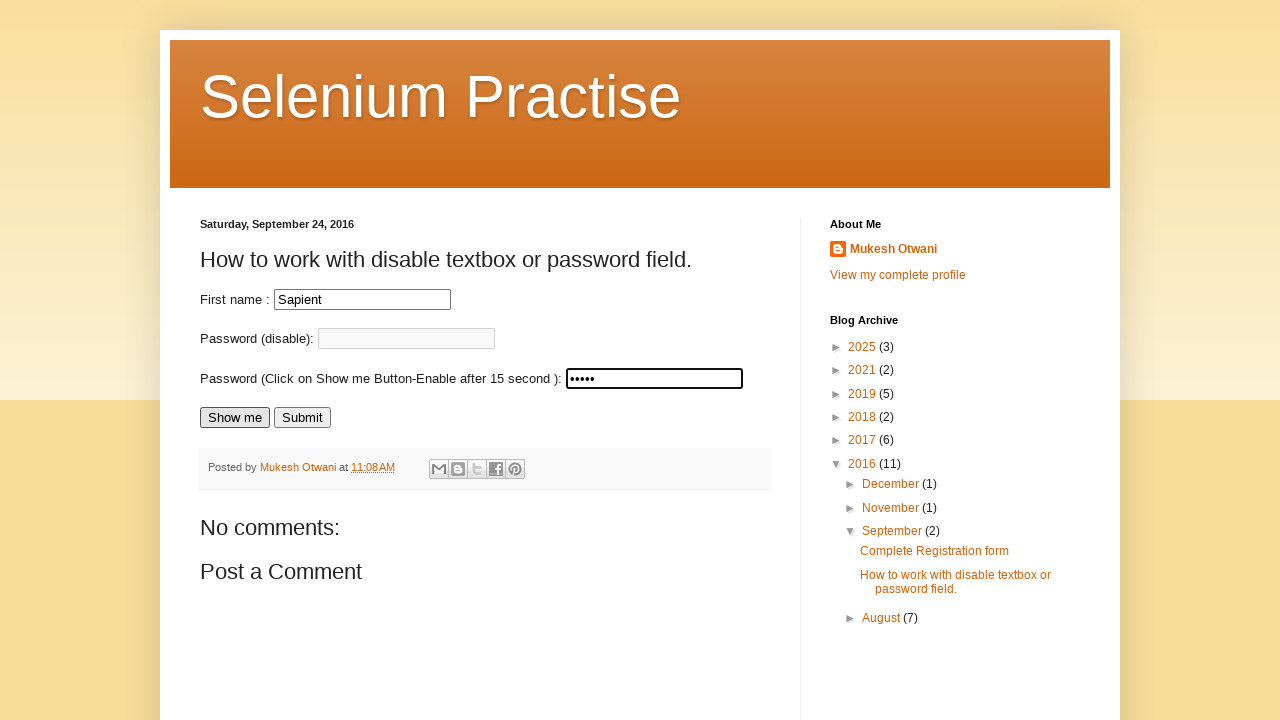